Tests notification message functionality by clicking a link and verifying that a notification message containing "Action" is displayed

Starting URL: https://the-internet.herokuapp.com/notification_message_rendered

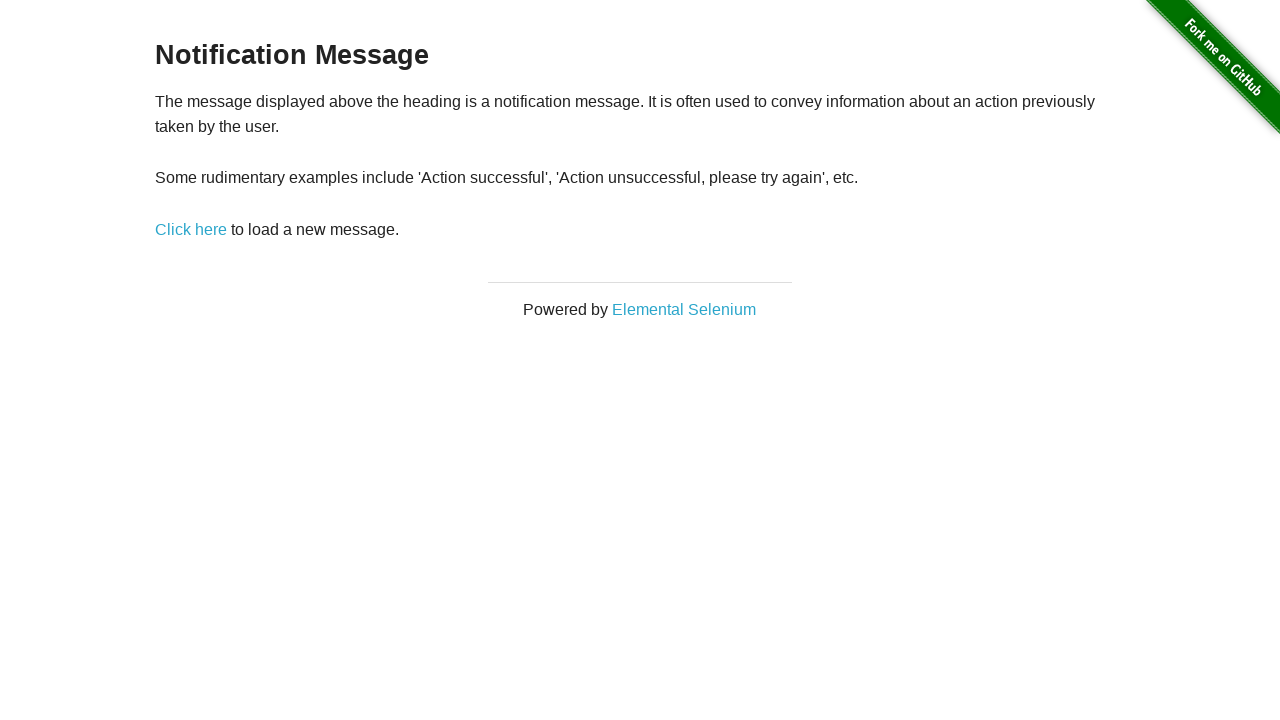

Clicked 'Click here' link to trigger notification at (191, 229) on text=Click here
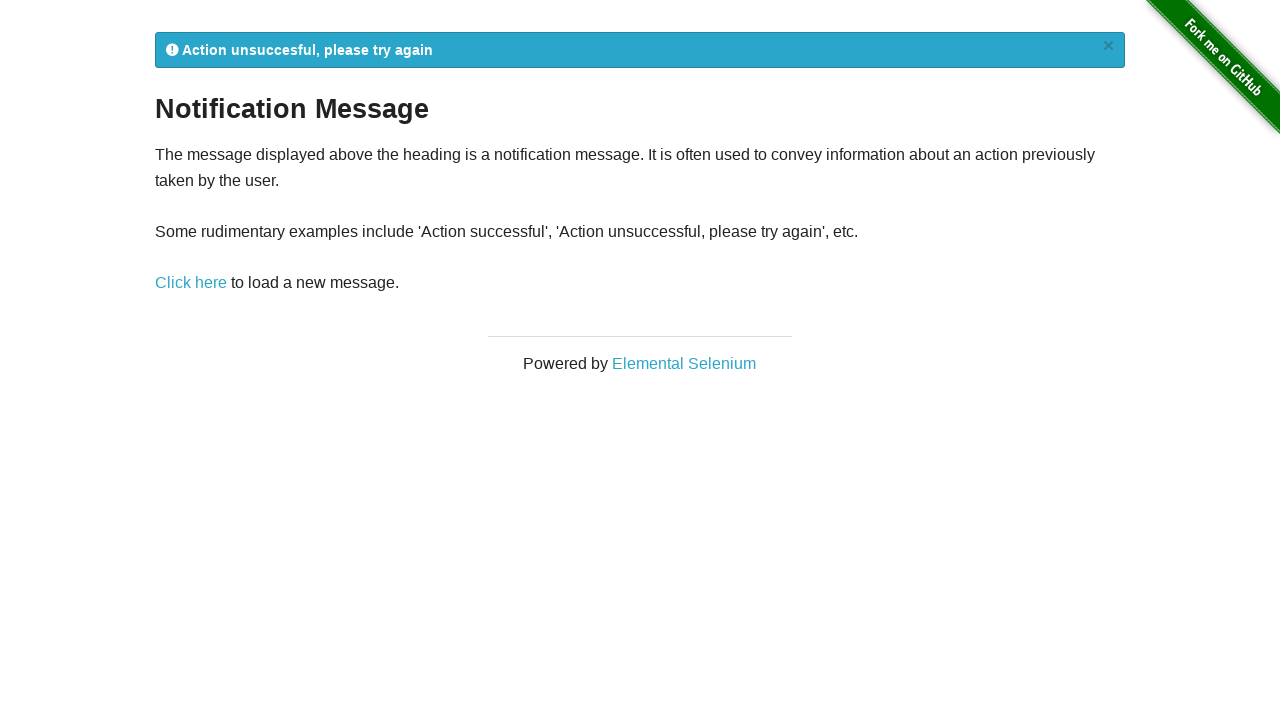

Located notification message element
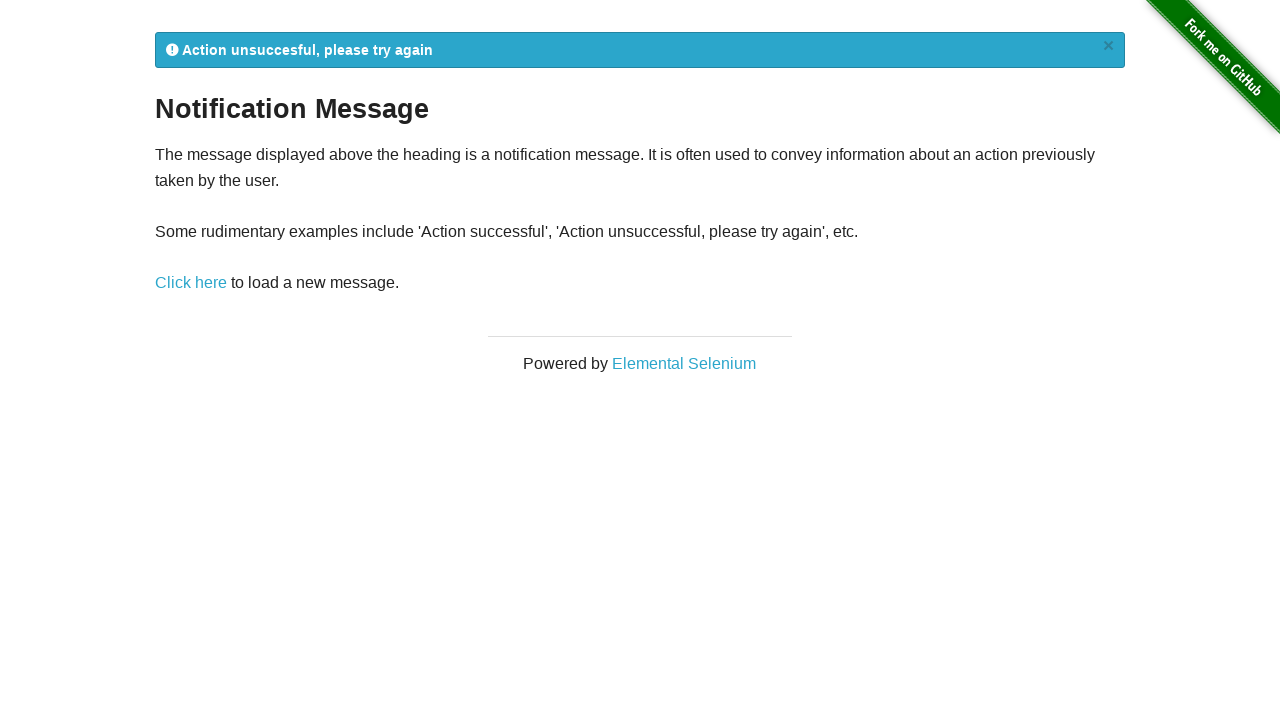

Waited for notification message to appear
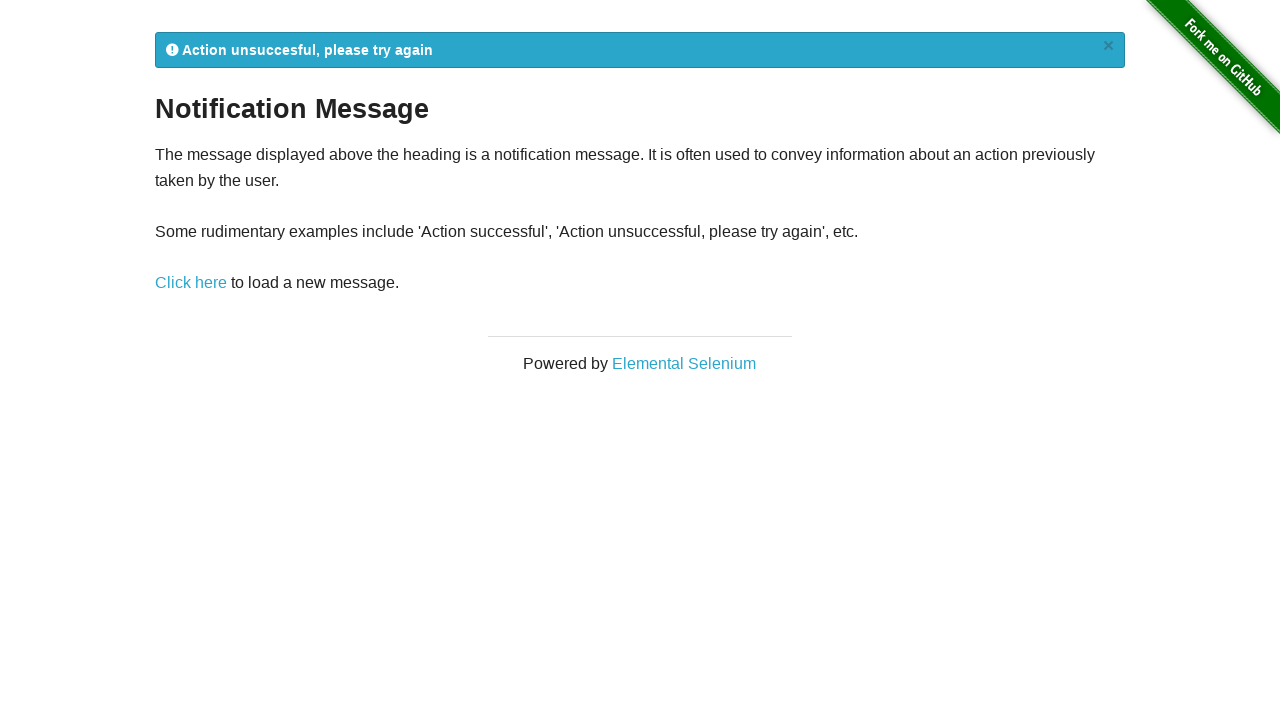

Retrieved notification message text content
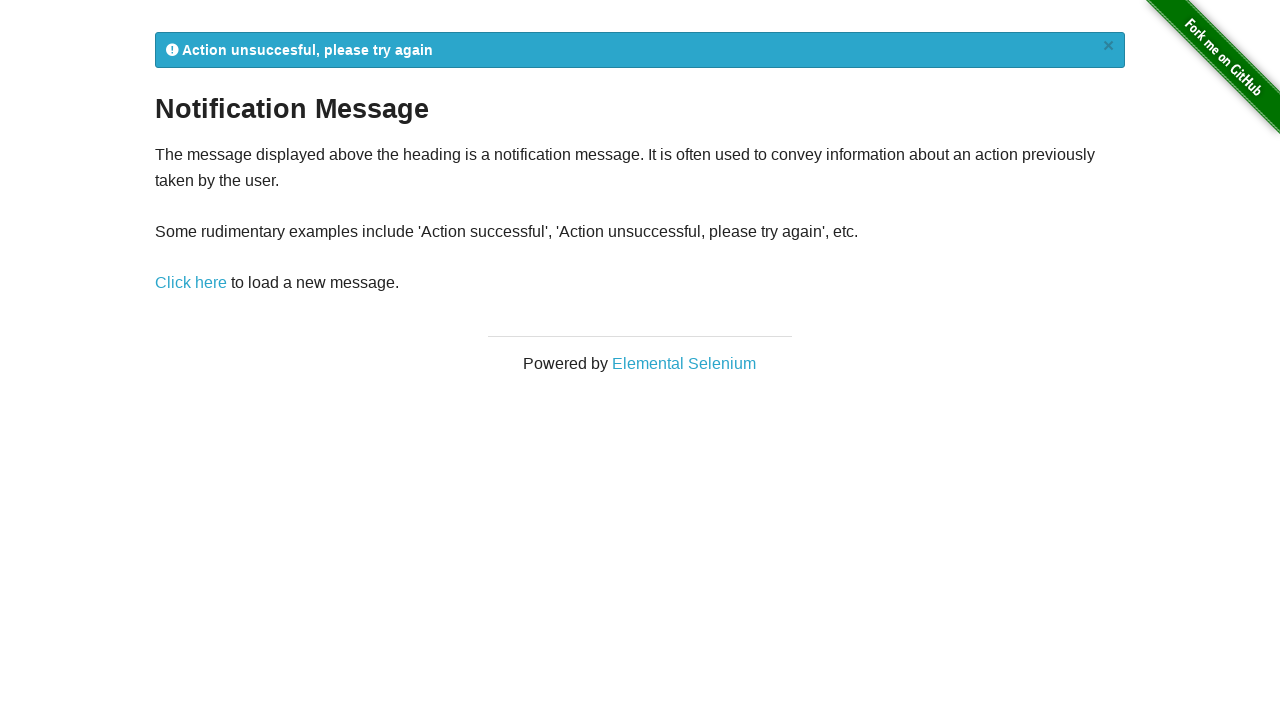

Verified that notification message contains 'Action'
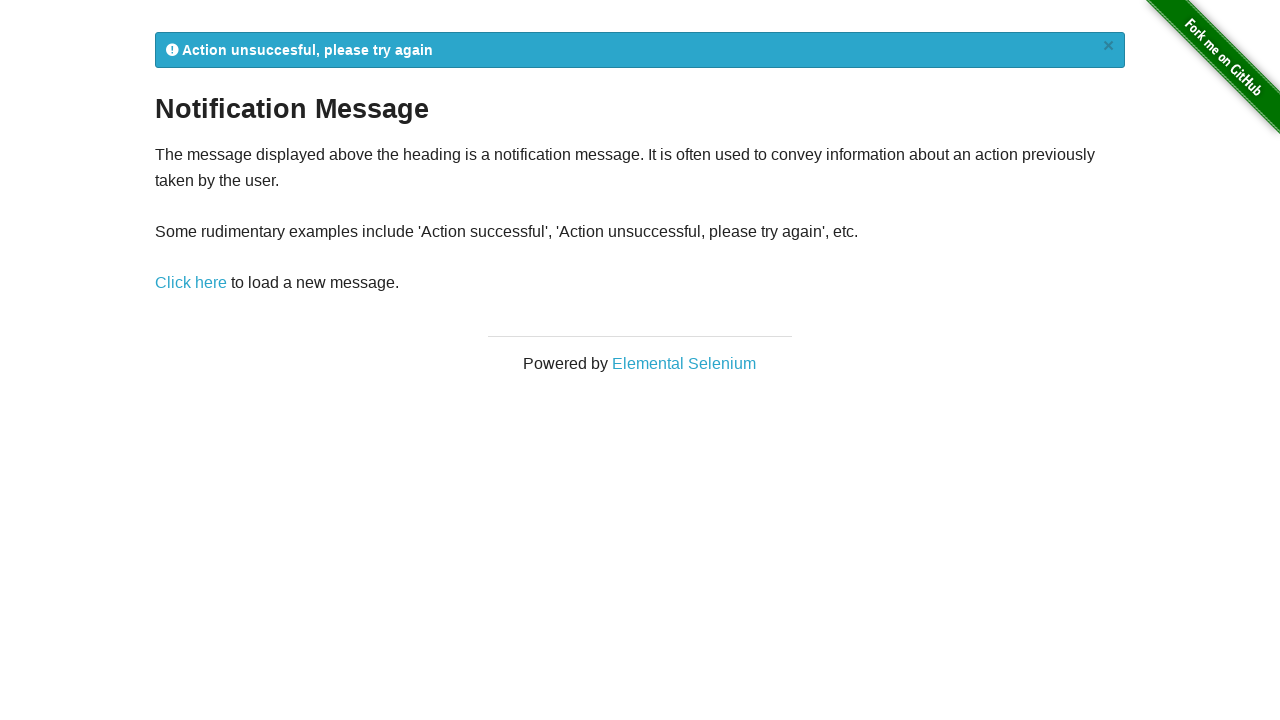

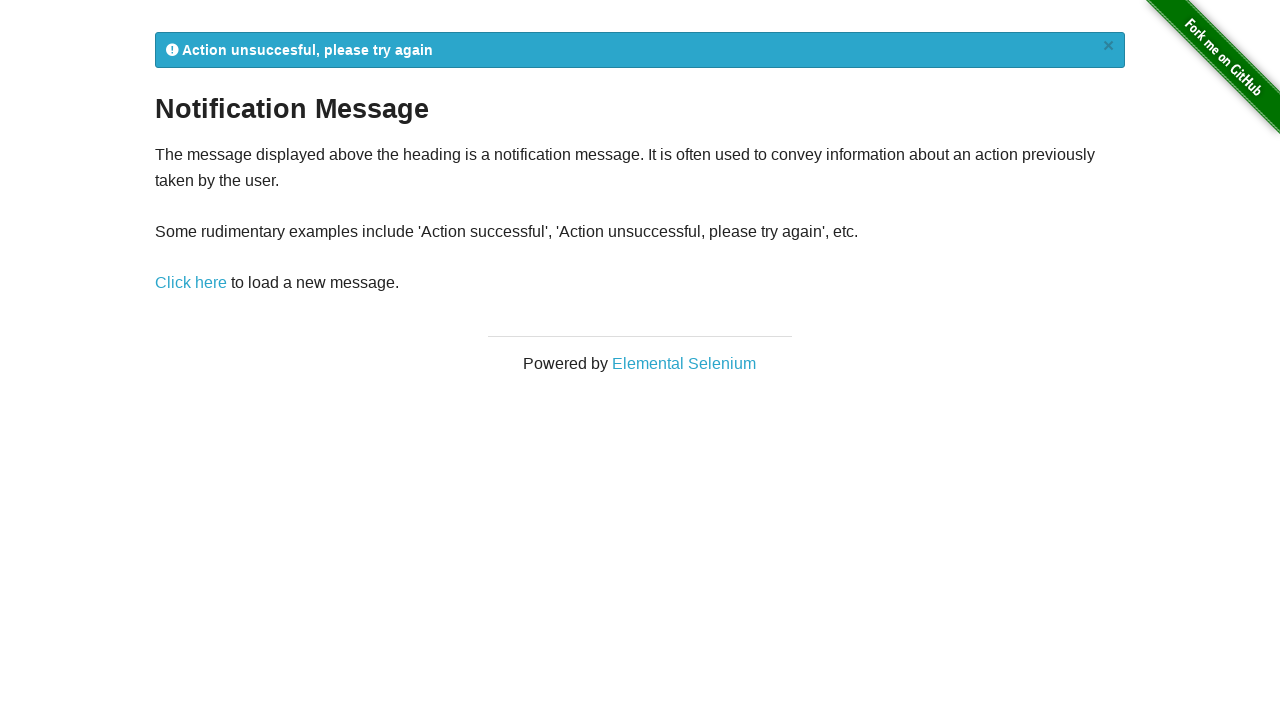